Tests registration form by filling in first name, last name, and email fields, then submitting the form and verifying success message

Starting URL: http://suninjuly.github.io/registration1.html

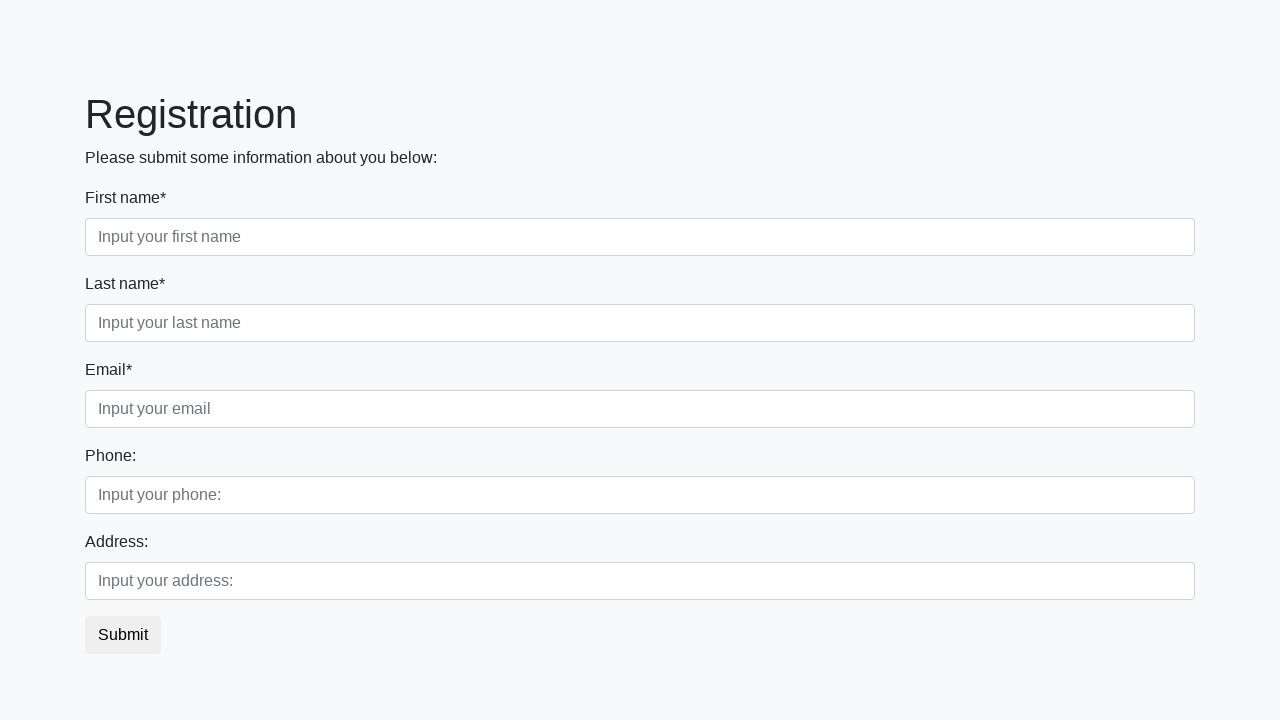

Navigated to registration form page
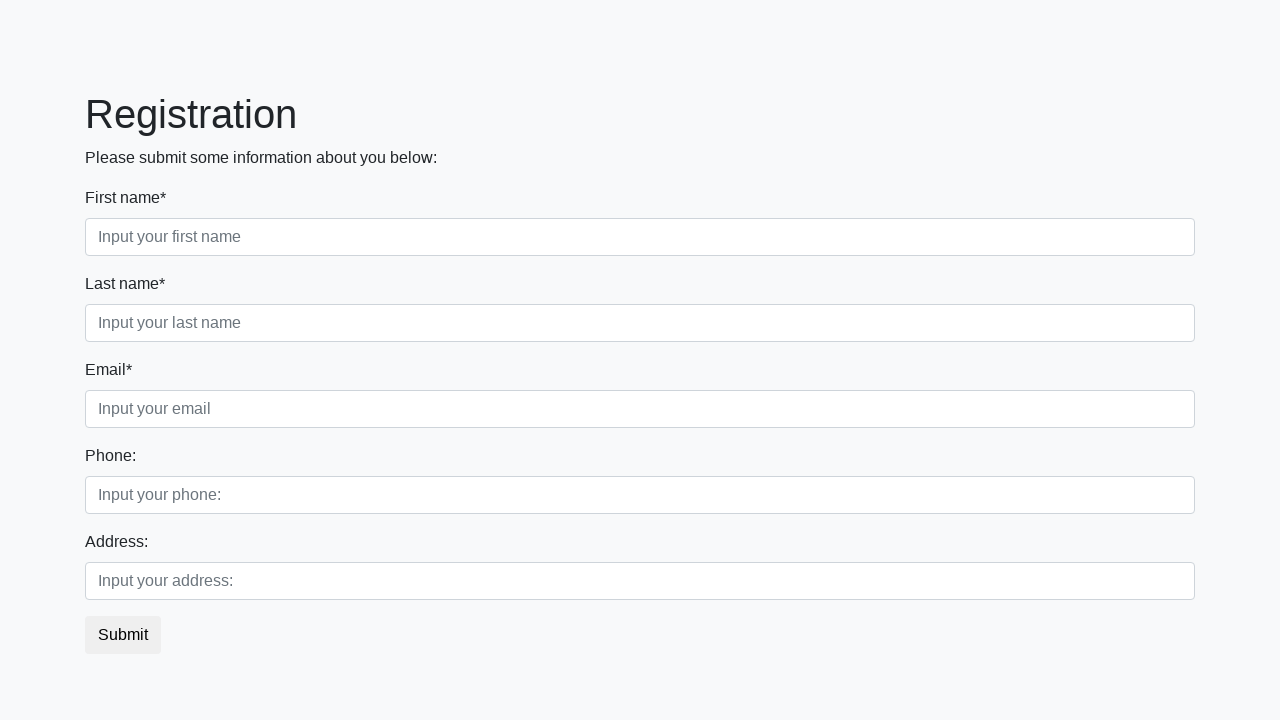

Filled first name field with 'Hello' on div:nth-child(1) input[required='']
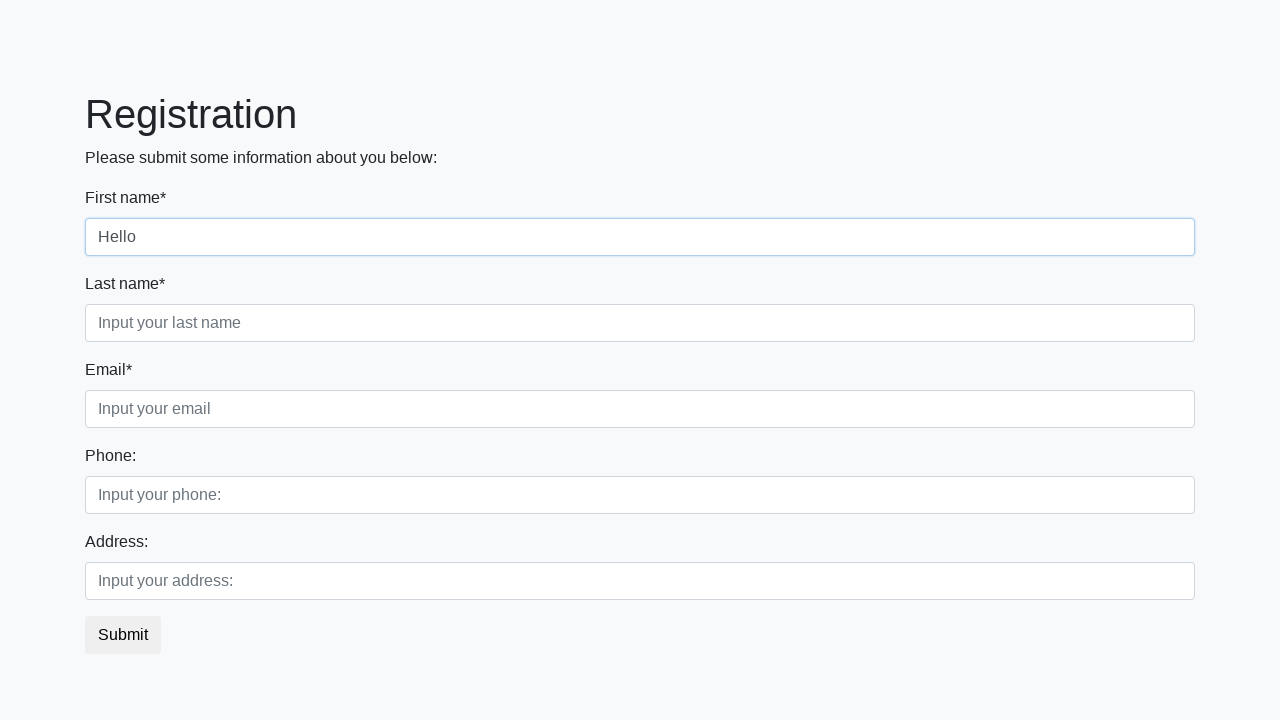

Filled last name field with 'World' on div:nth-child(2) input[required='']
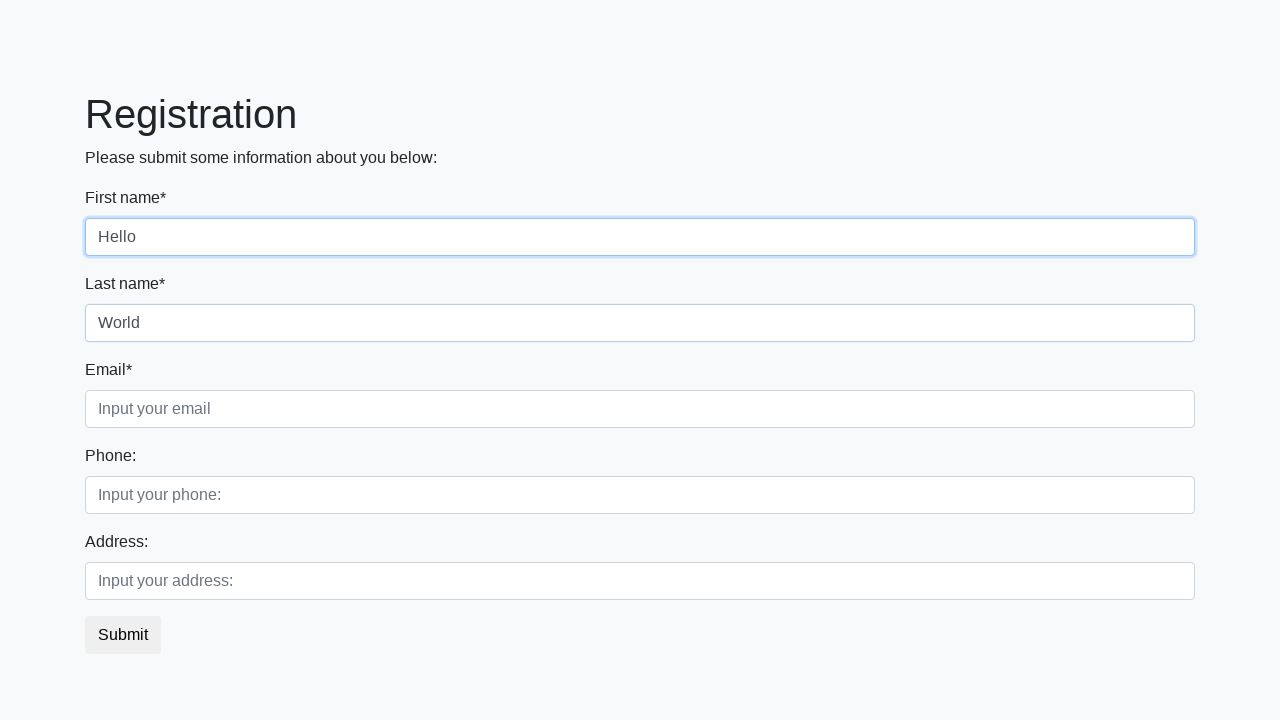

Filled email field with 'python@selenium.org' on div:nth-child(3) input[required='']
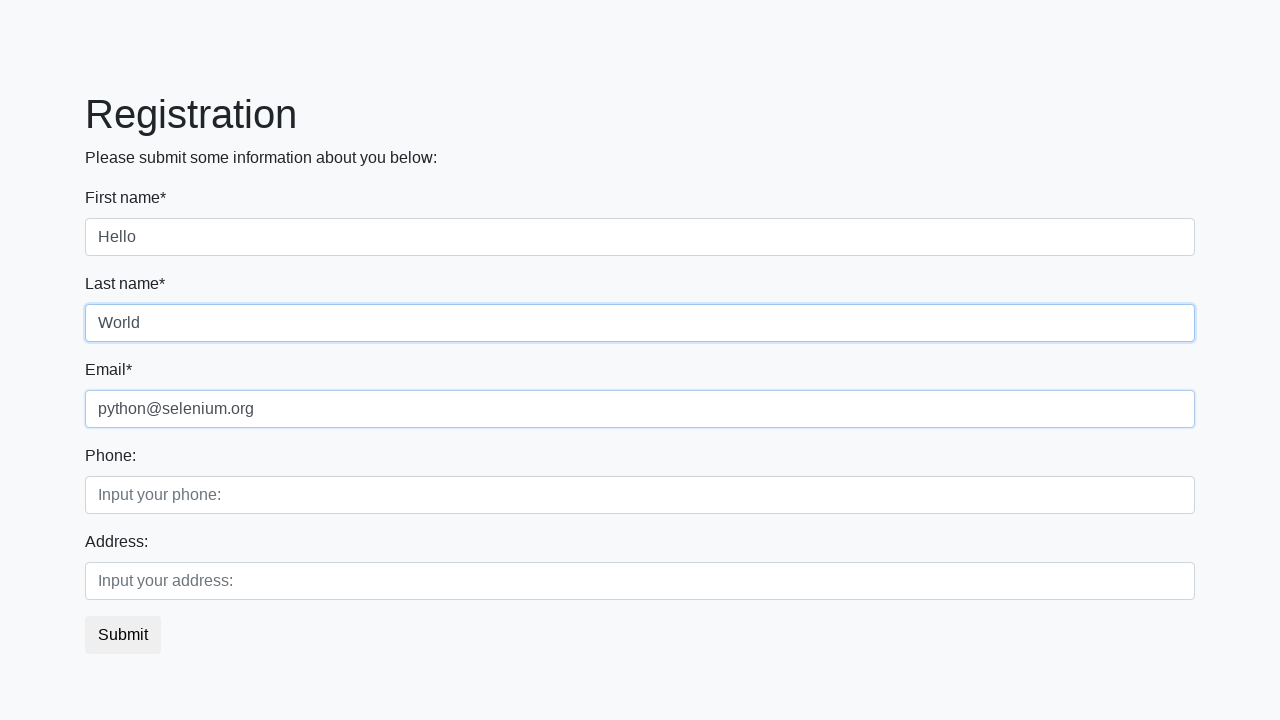

Clicked submit button to register at (123, 635) on button.btn
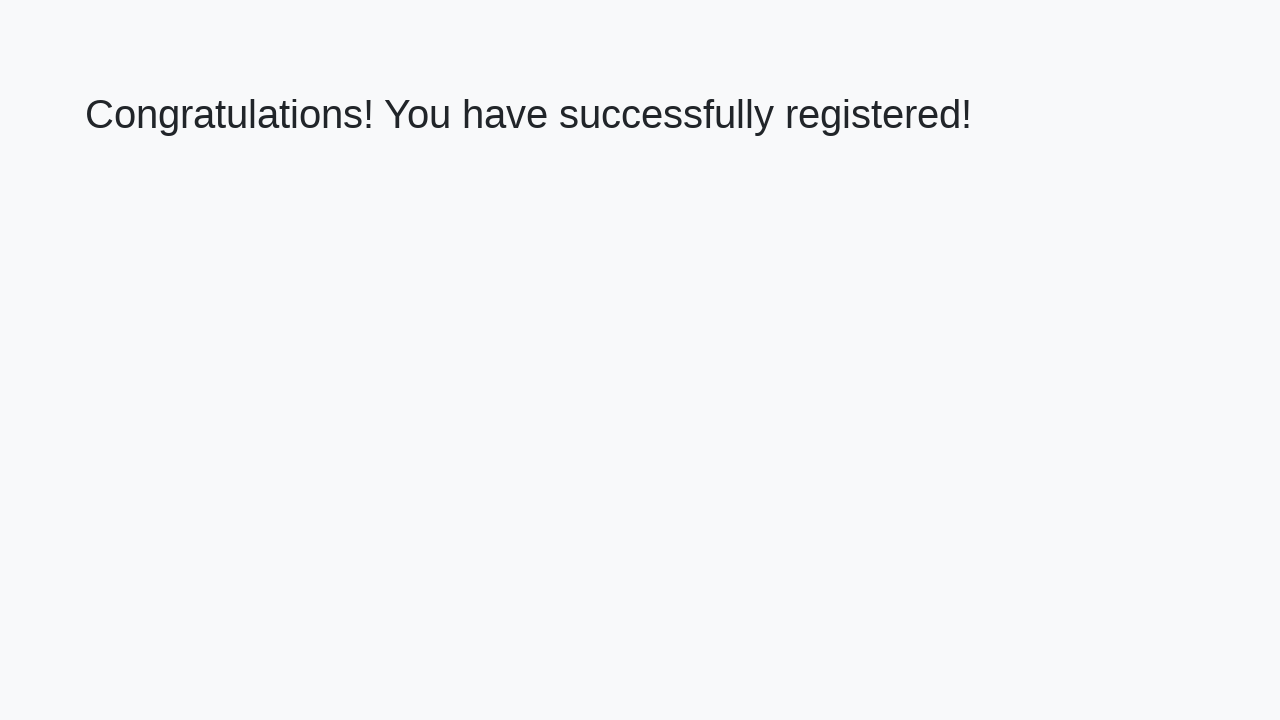

Success message appeared
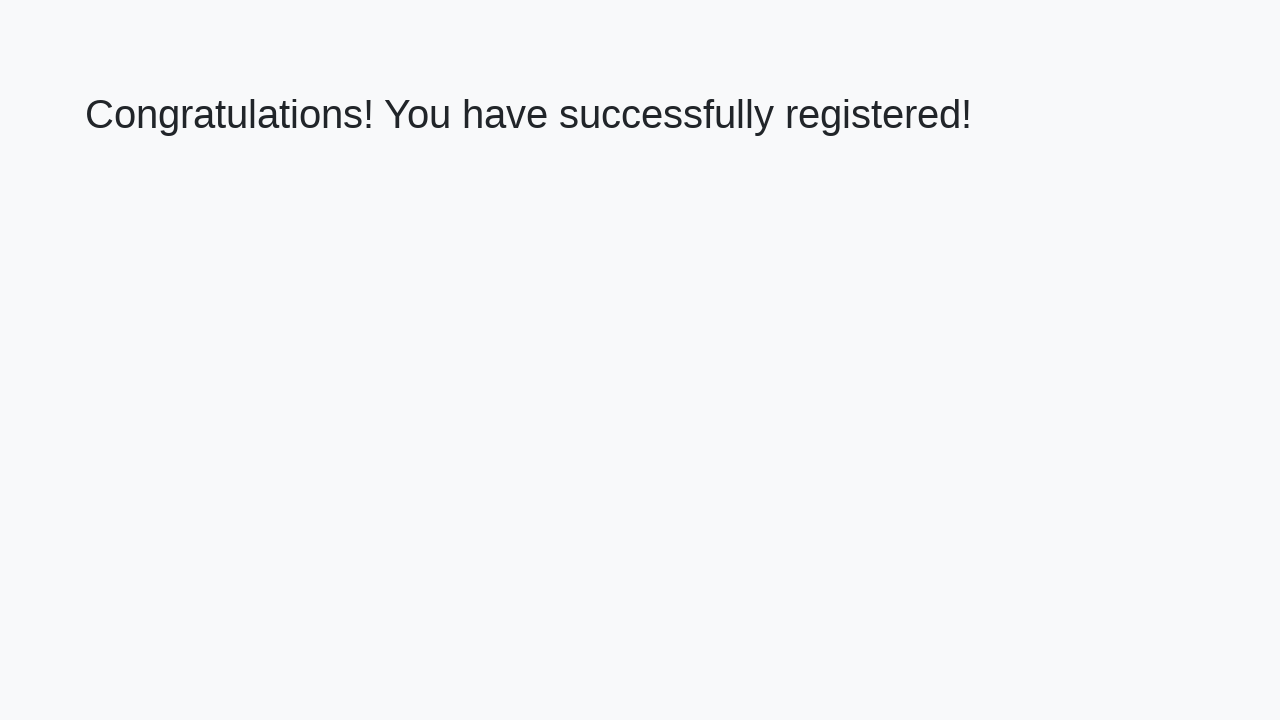

Retrieved success message text
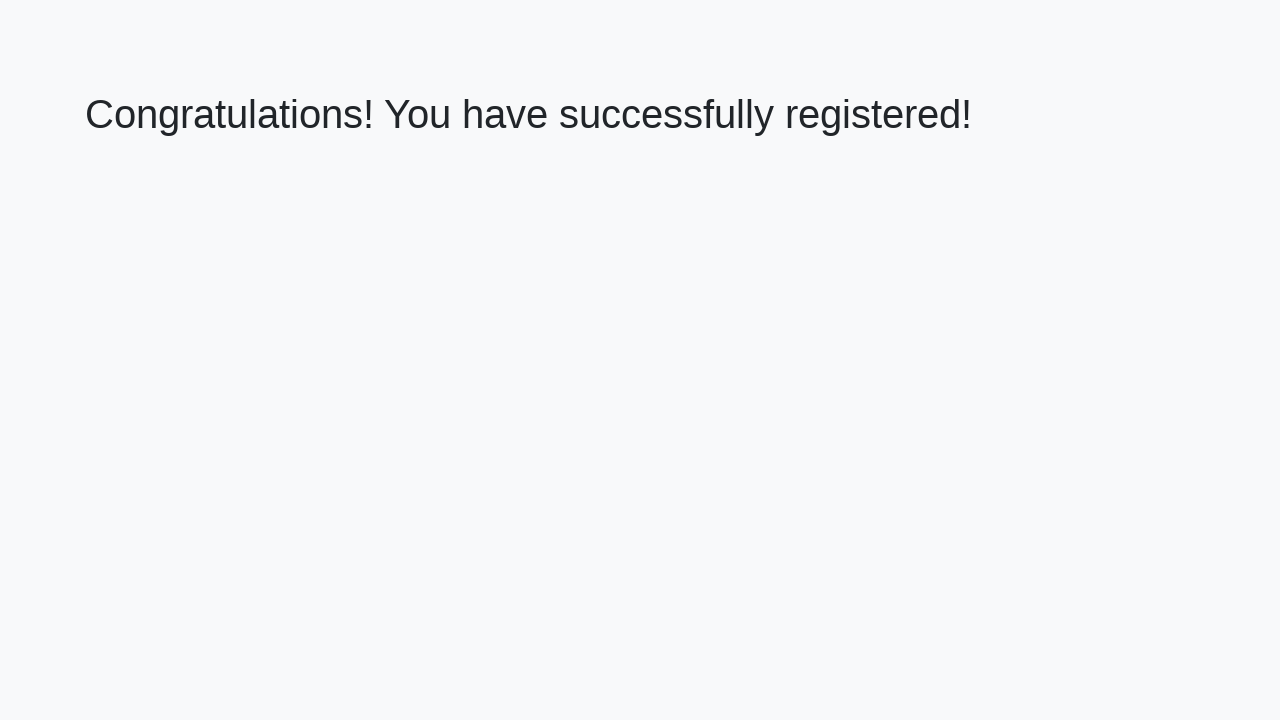

Verified success message: 'Congratulations! You have successfully registered!'
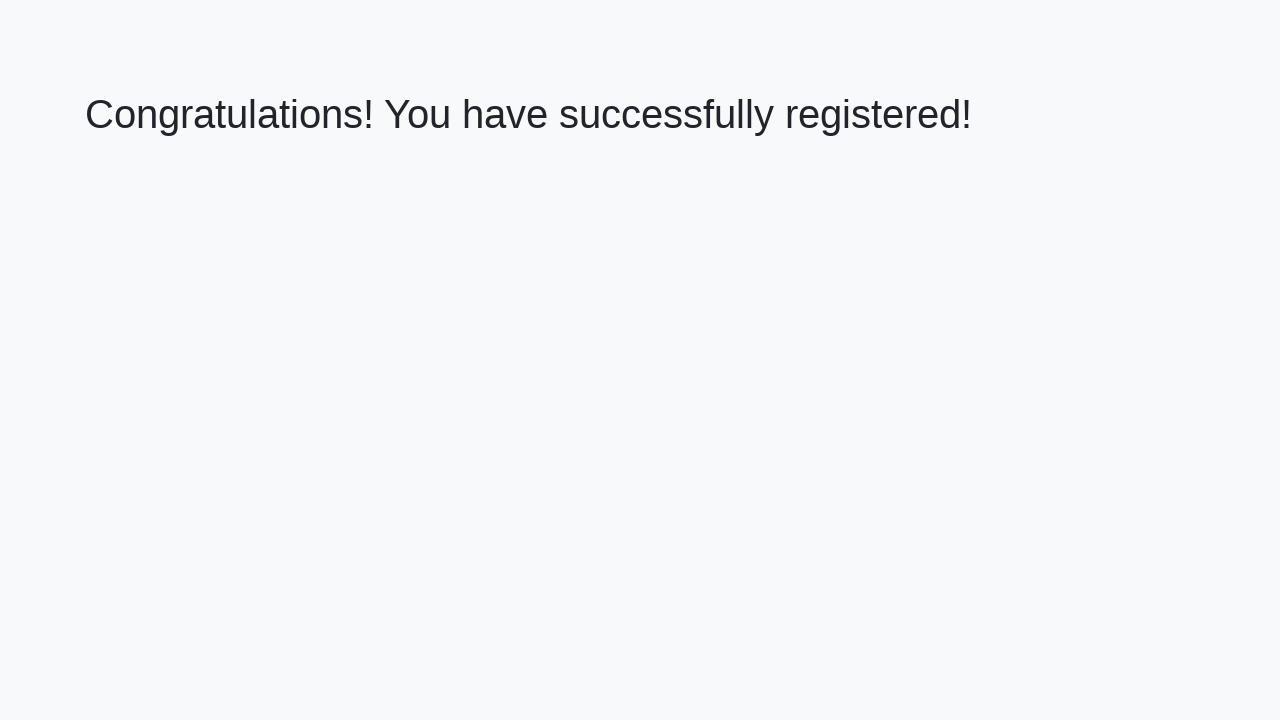

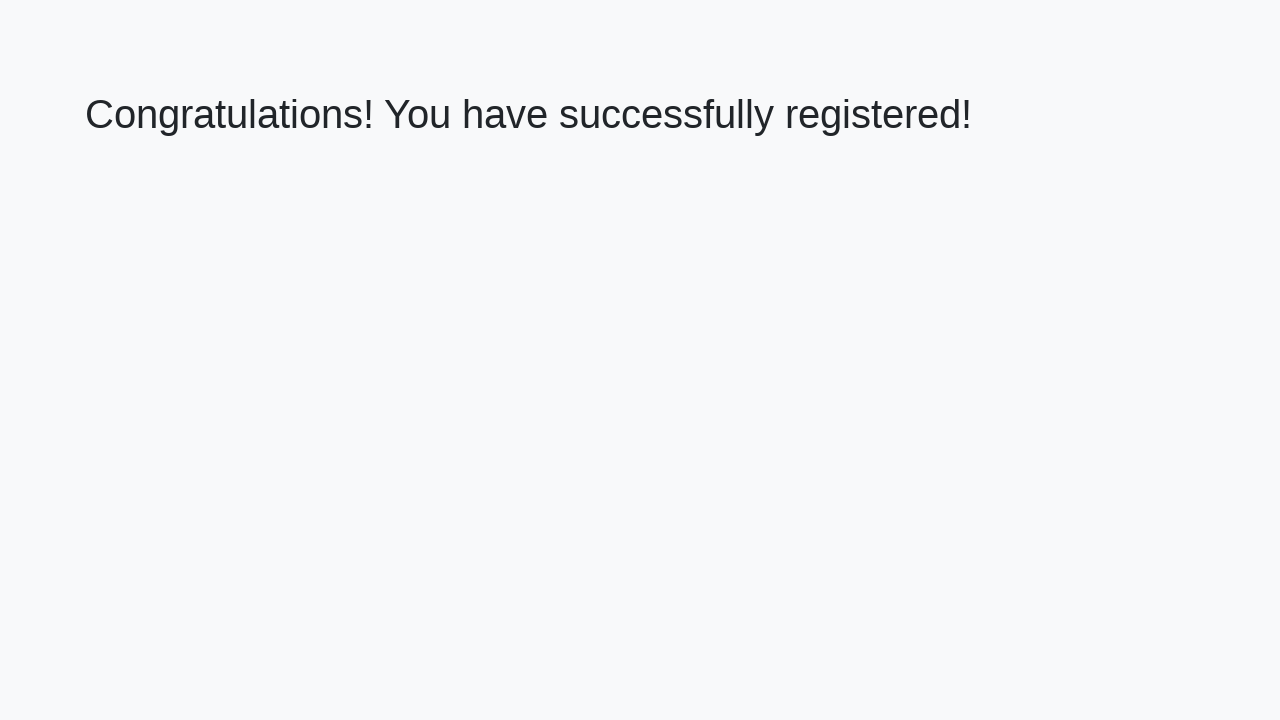